Tests radio button selection by clicking the Hockey radio button and verifying it's selected

Starting URL: https://practice.cydeo.com/radio_buttons

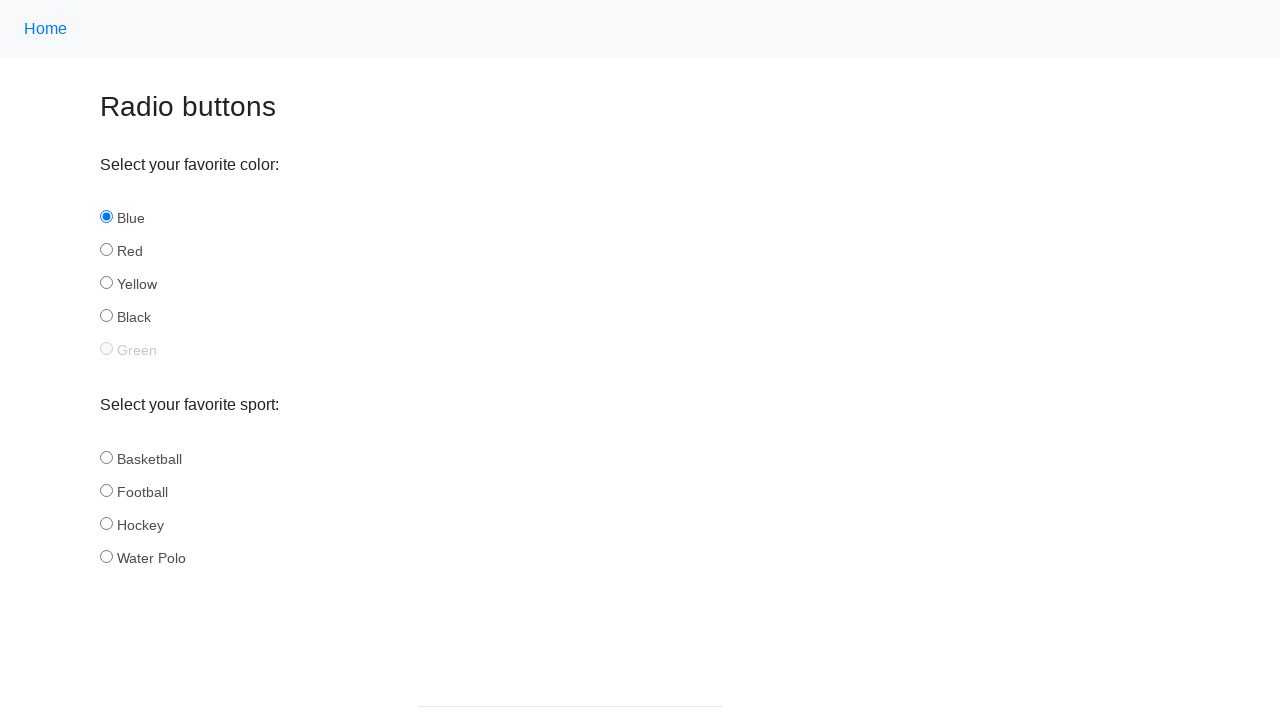

Clicked Hockey radio button at (106, 523) on #hockey
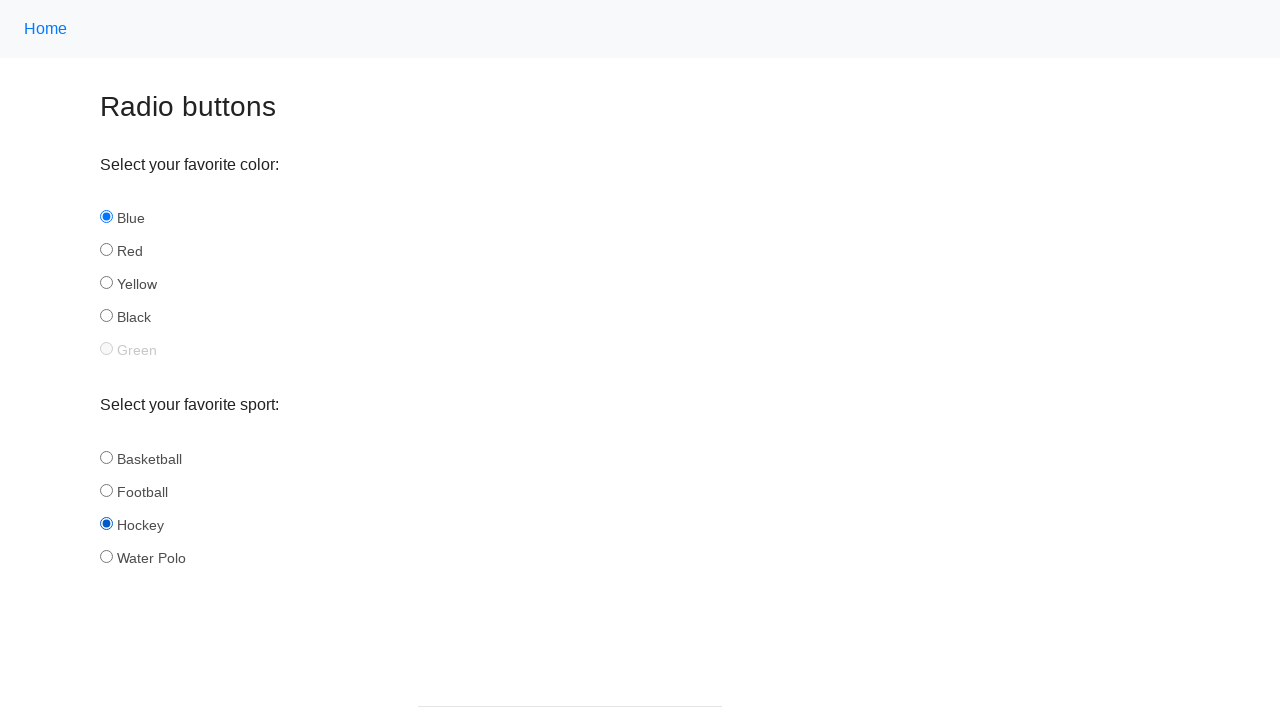

Verified Hockey radio button is selected
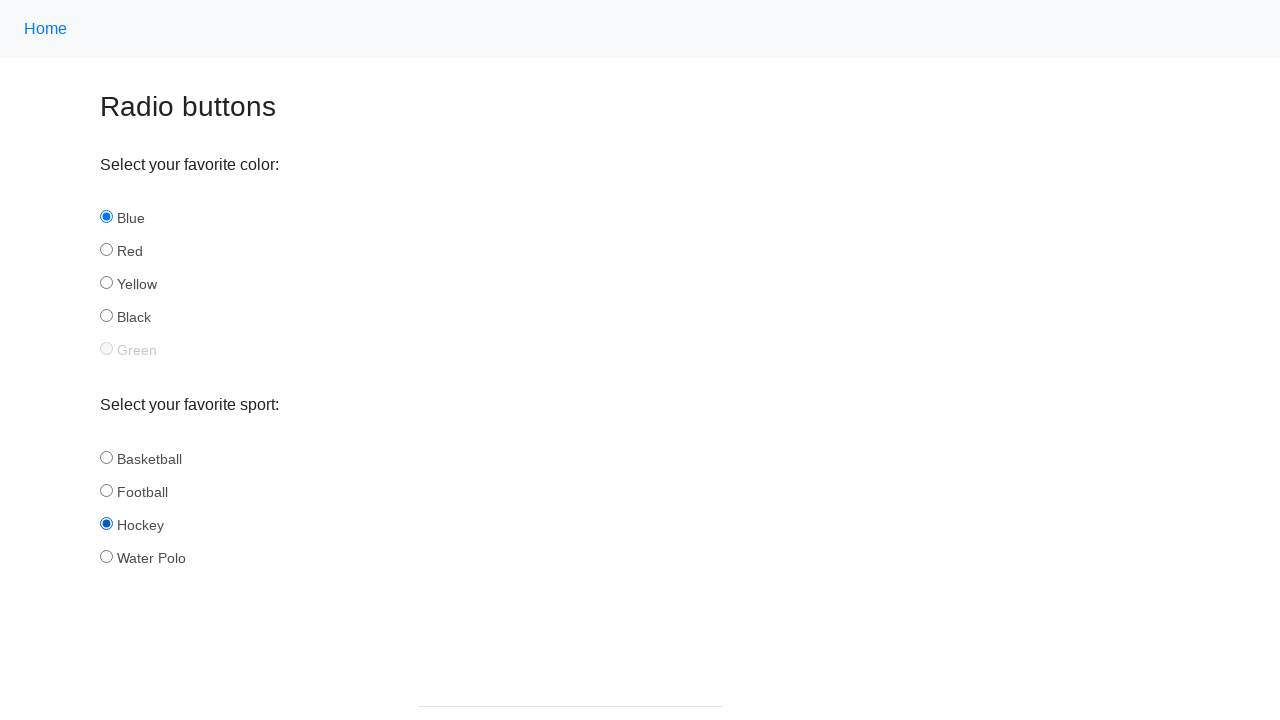

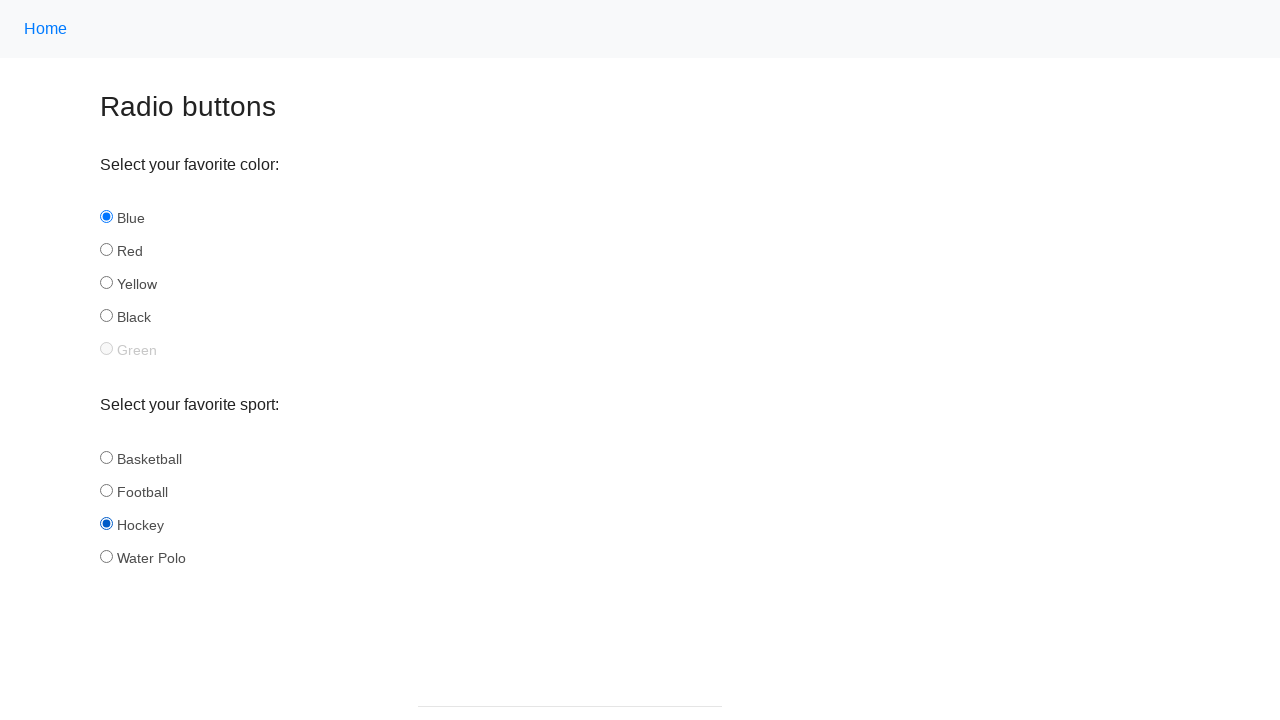